Tests nested frames navigation by clicking on the Nested Frames link, switching to the top frame, then to the middle frame, and verifying the content is accessible

Starting URL: https://the-internet.herokuapp.com/

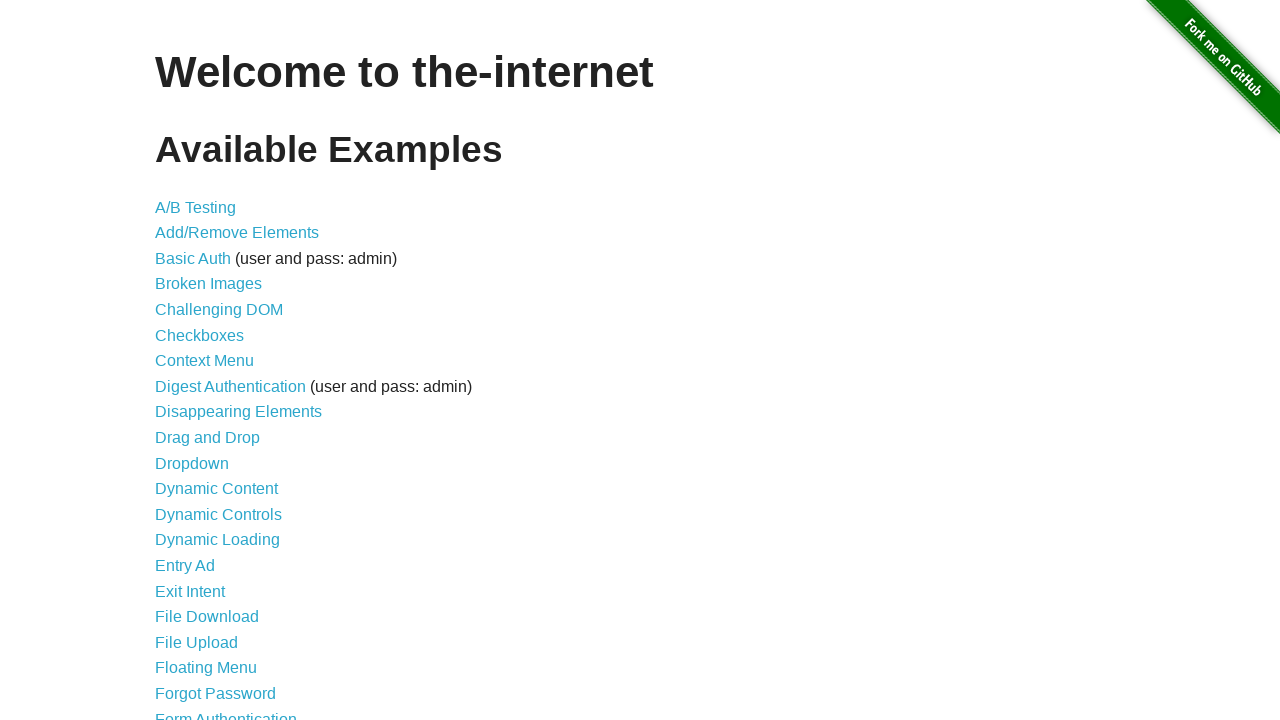

Clicked on Nested Frames link at (210, 395) on text=Nested Frames
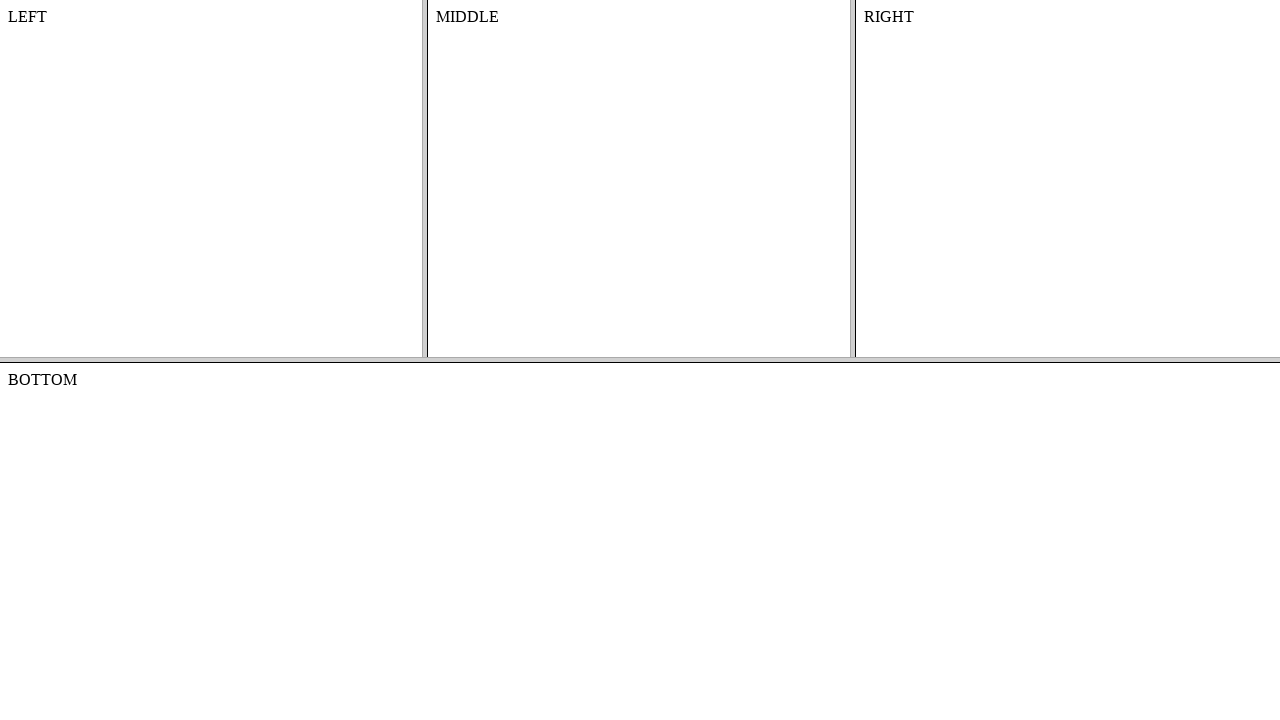

Nested Frames page loaded
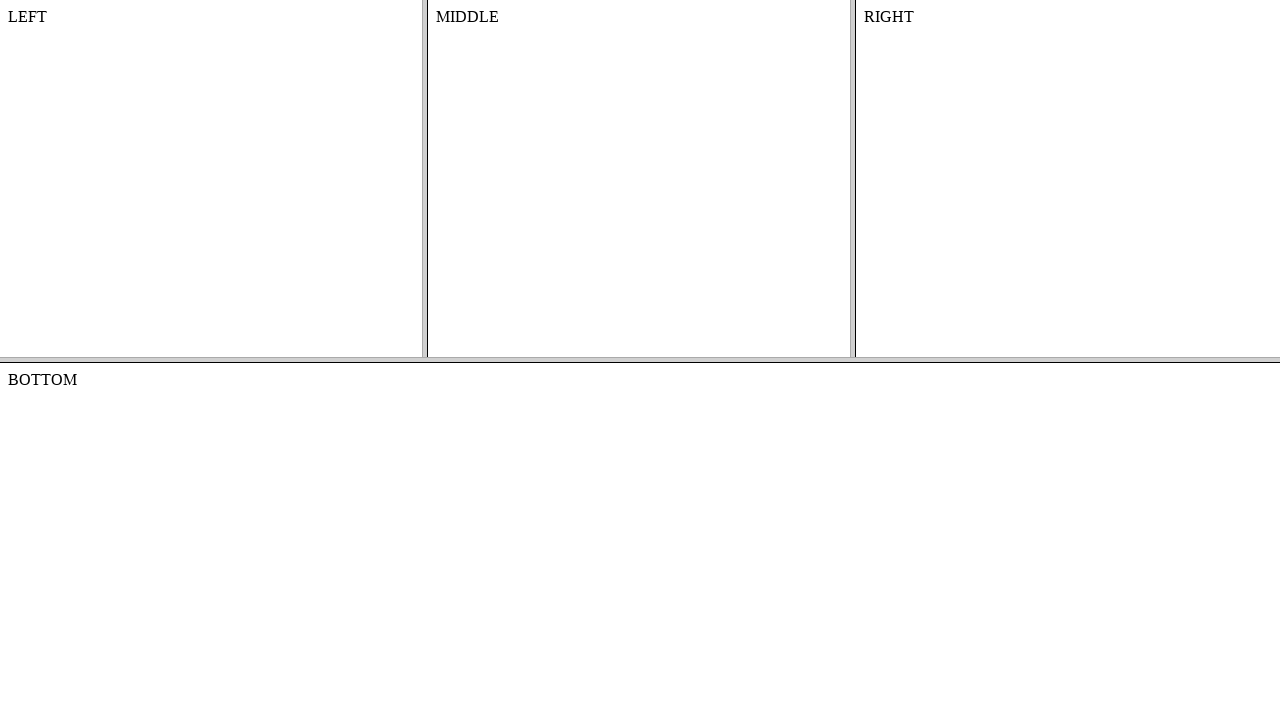

Located top frame
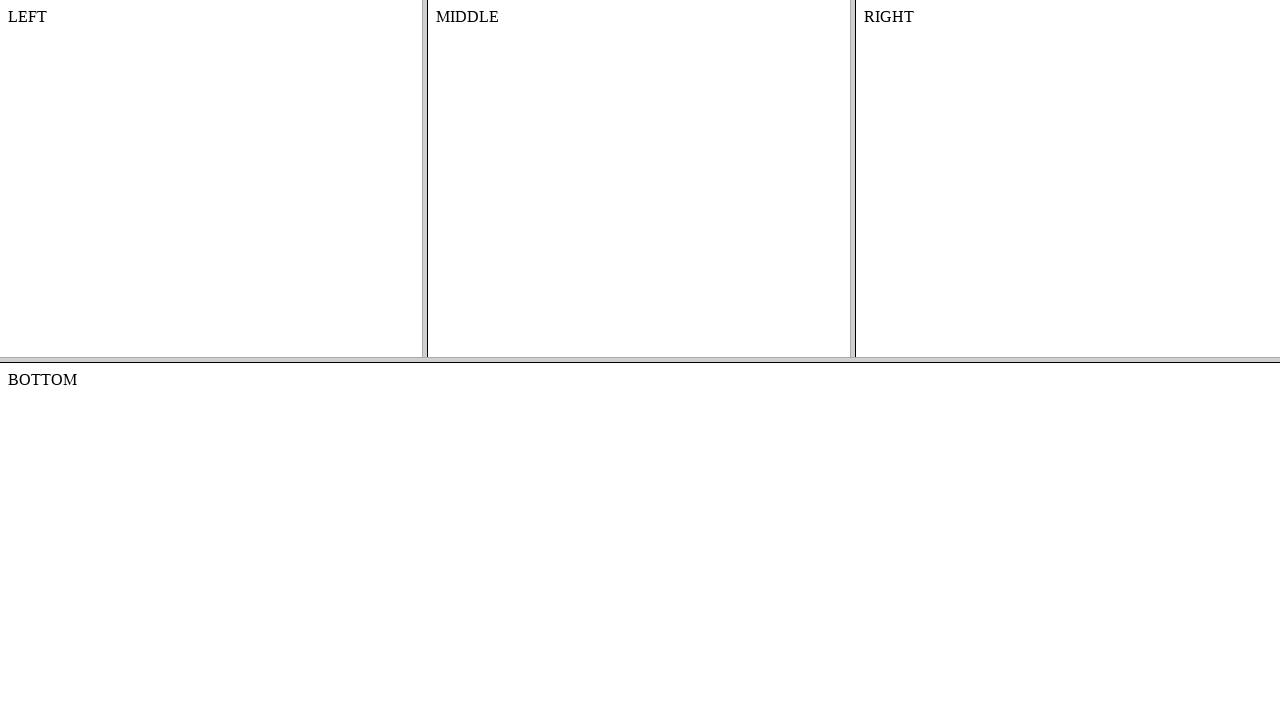

Located middle frame within top frame
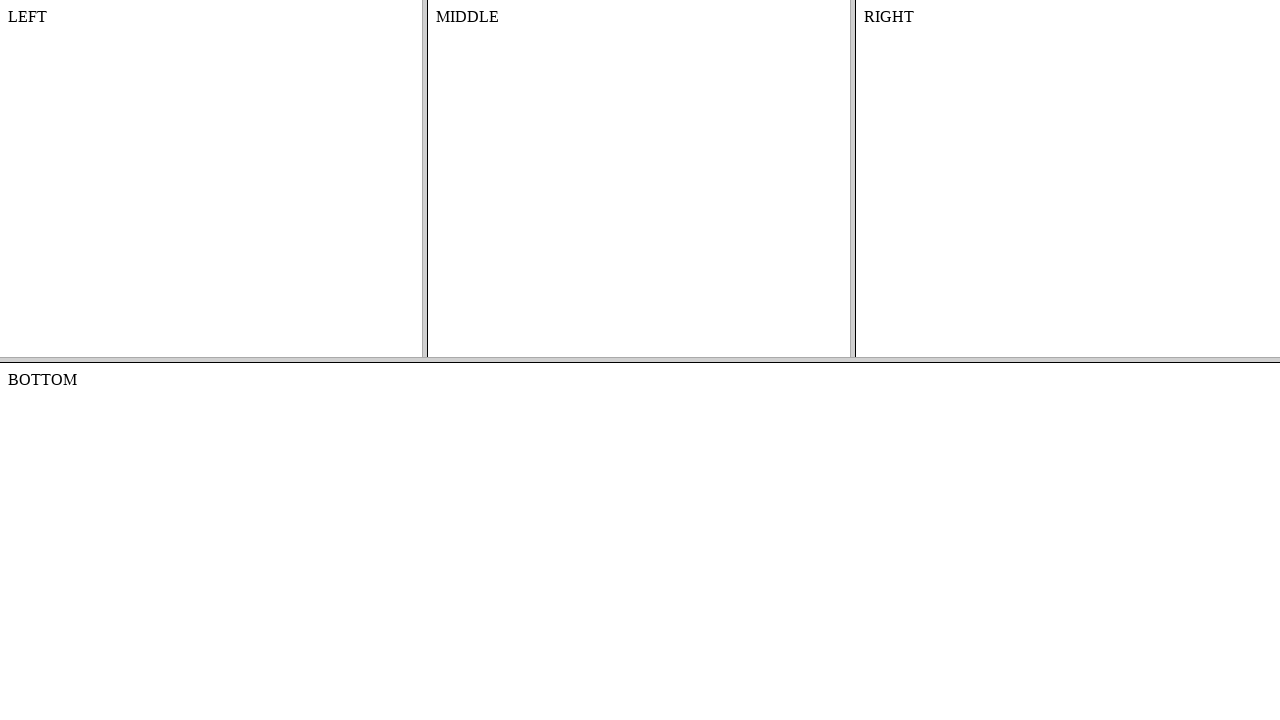

Content in middle frame is accessible and visible
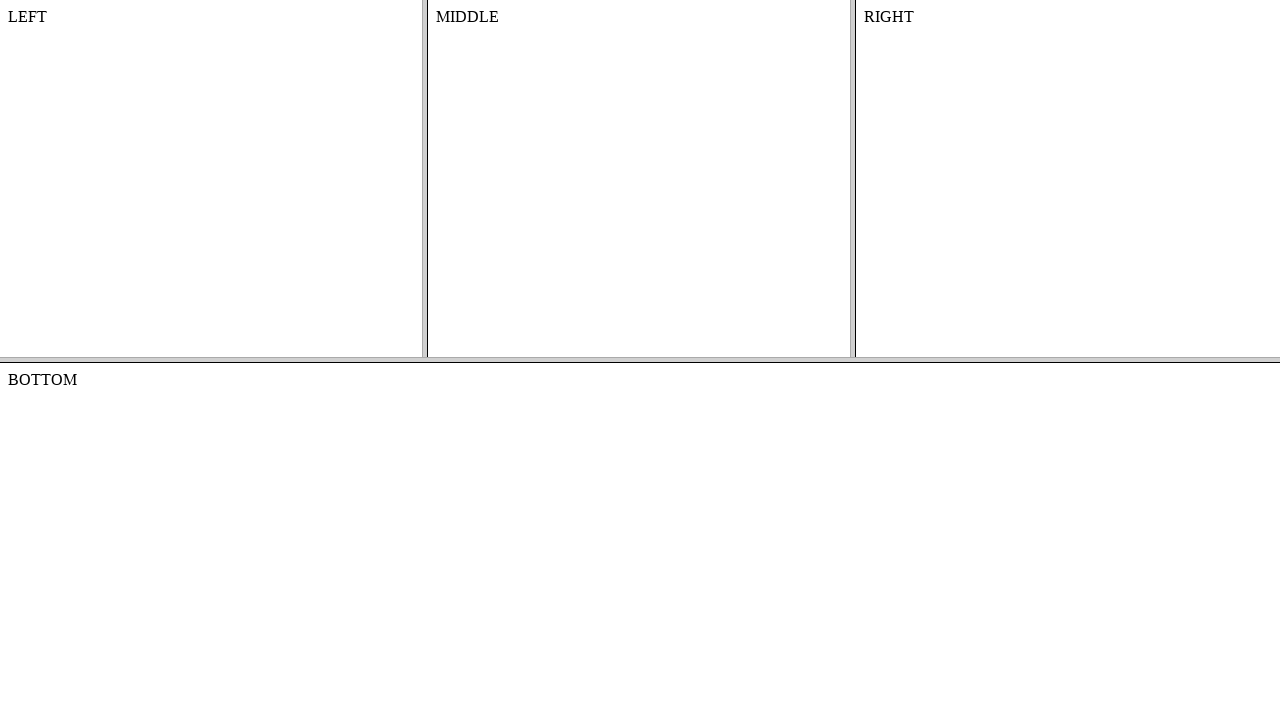

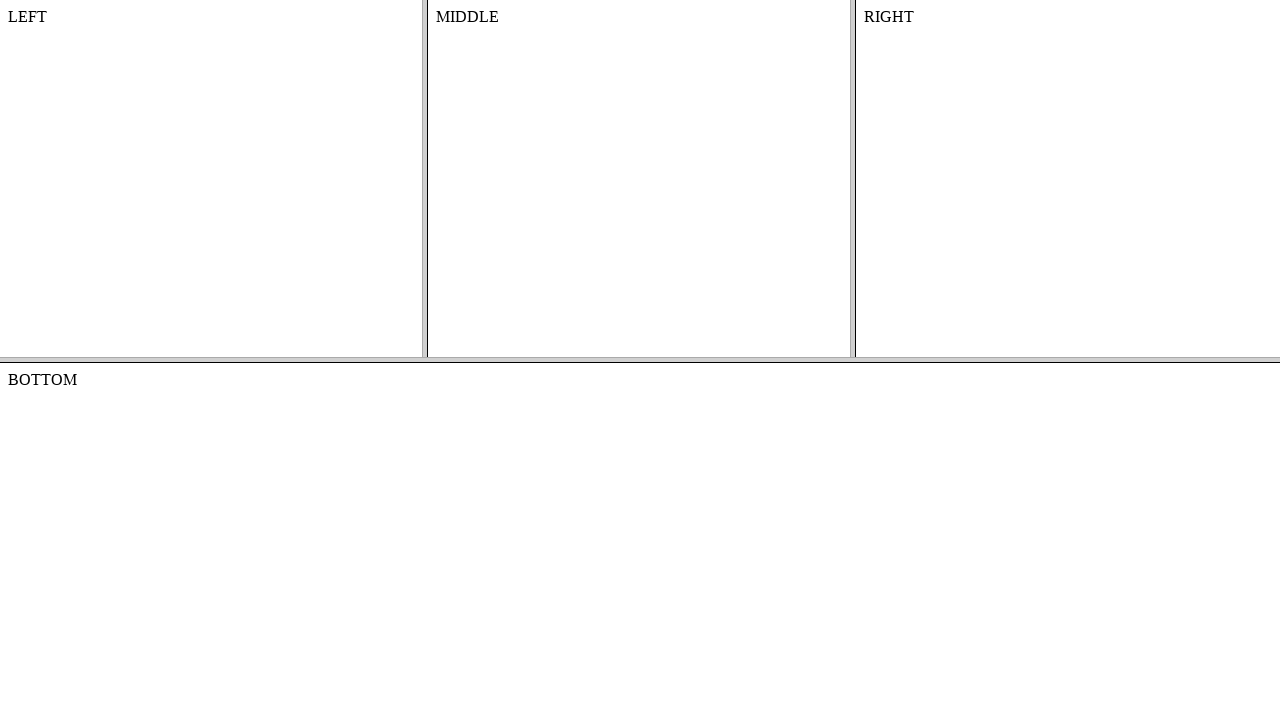